Tests iframe handling by switching to a frame, reading content from an element inside the frame, switching back to the main content, and clicking on the Alerts menu item.

Starting URL: https://demoqa.com/frames

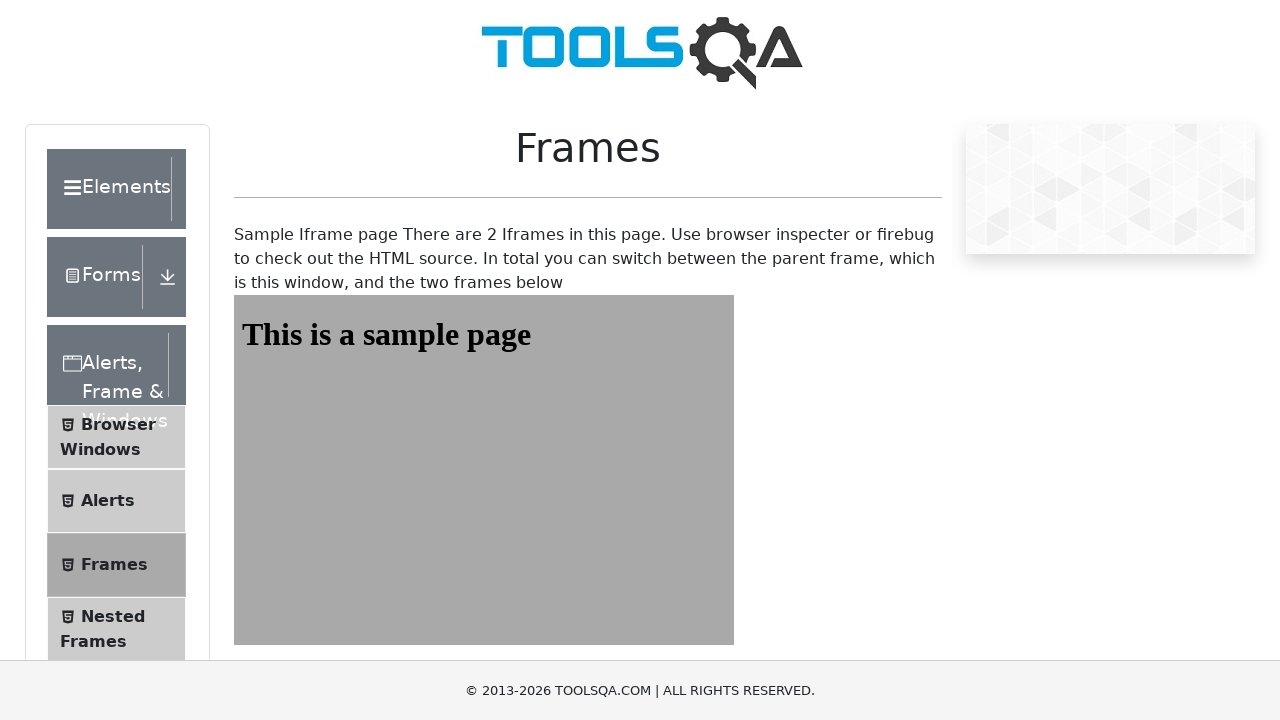

Located iframe with id 'frame1'
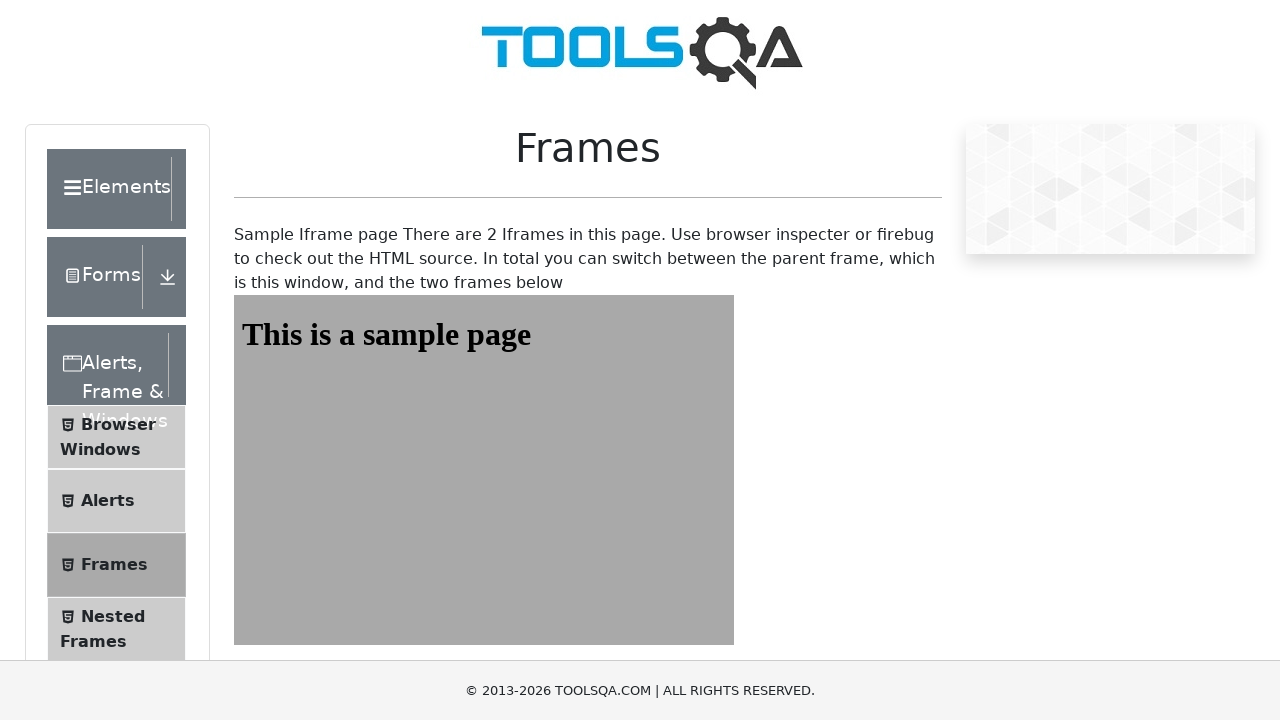

Retrieved text content from sample heading inside frame: 'This is a sample page'
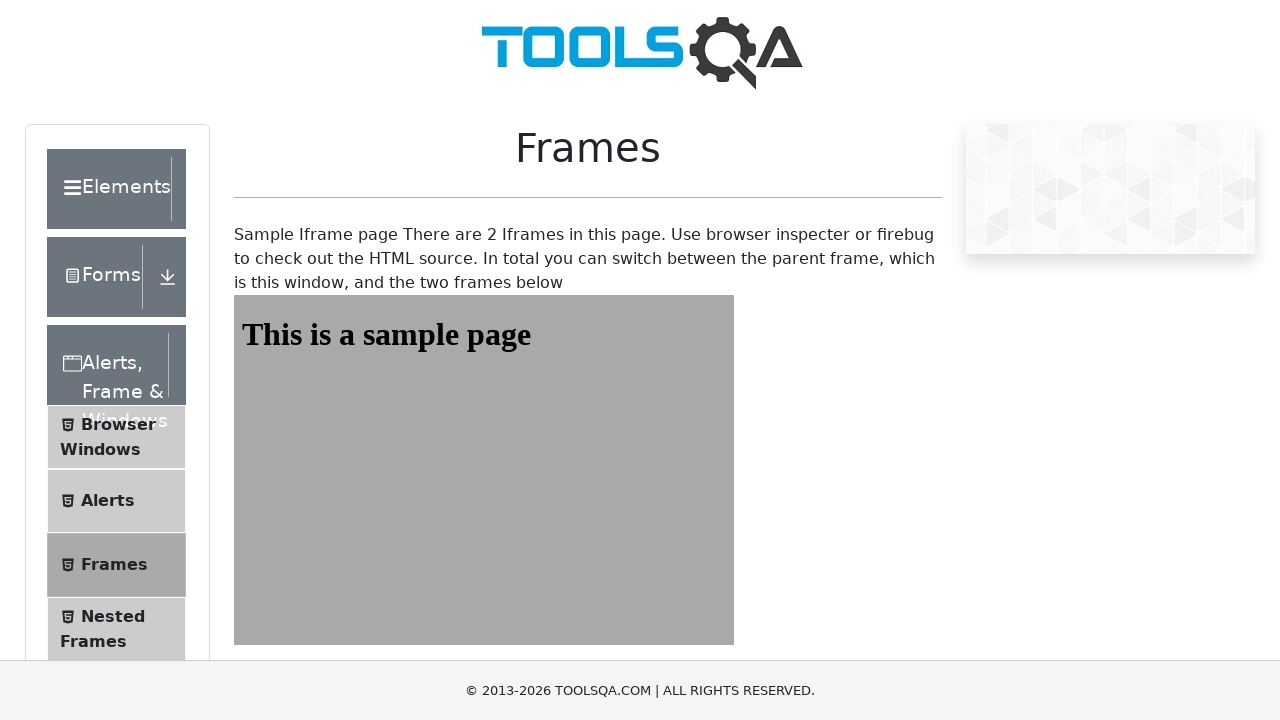

Clicked on Alerts menu item in main content at (108, 501) on xpath=//span[text()='Alerts']
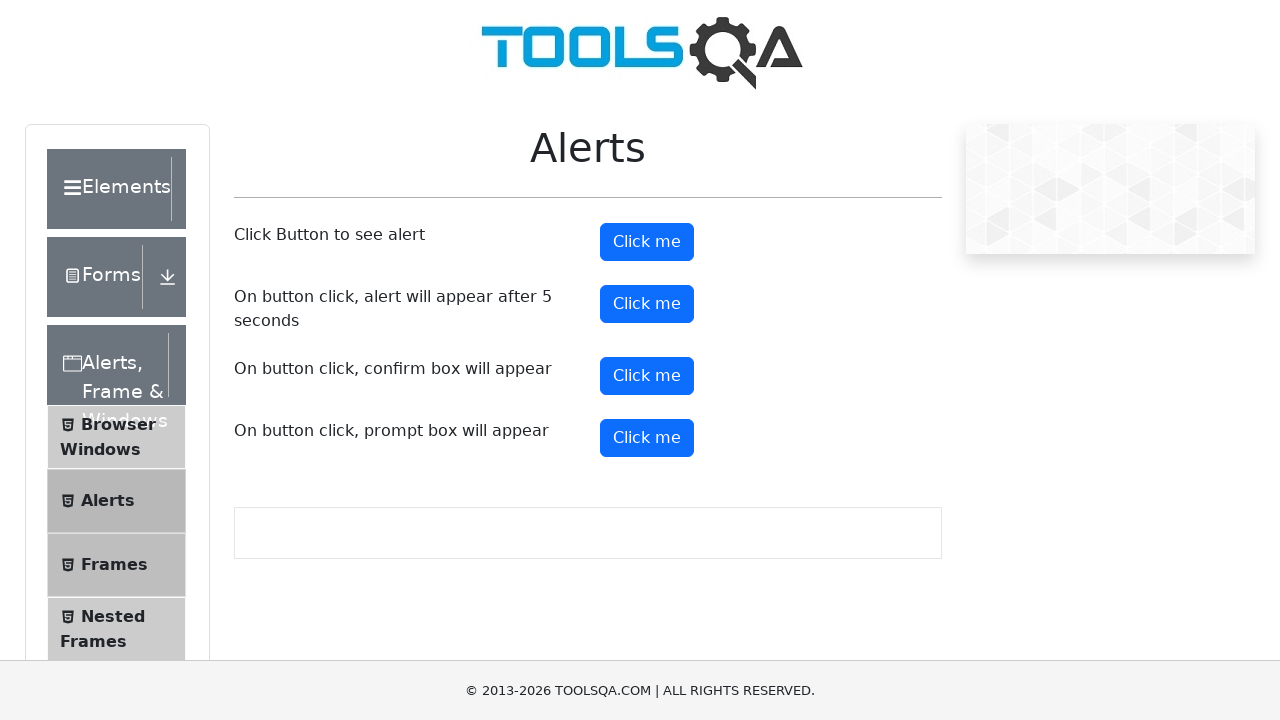

Waited for network to become idle after navigation
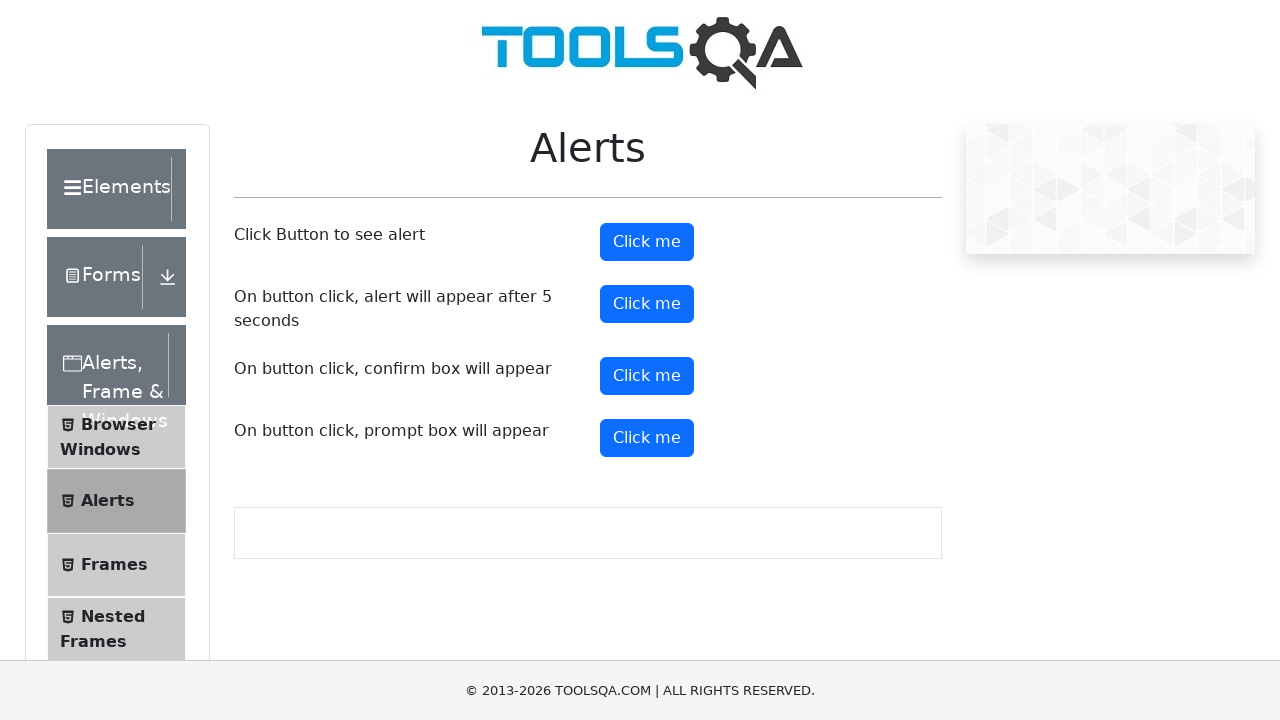

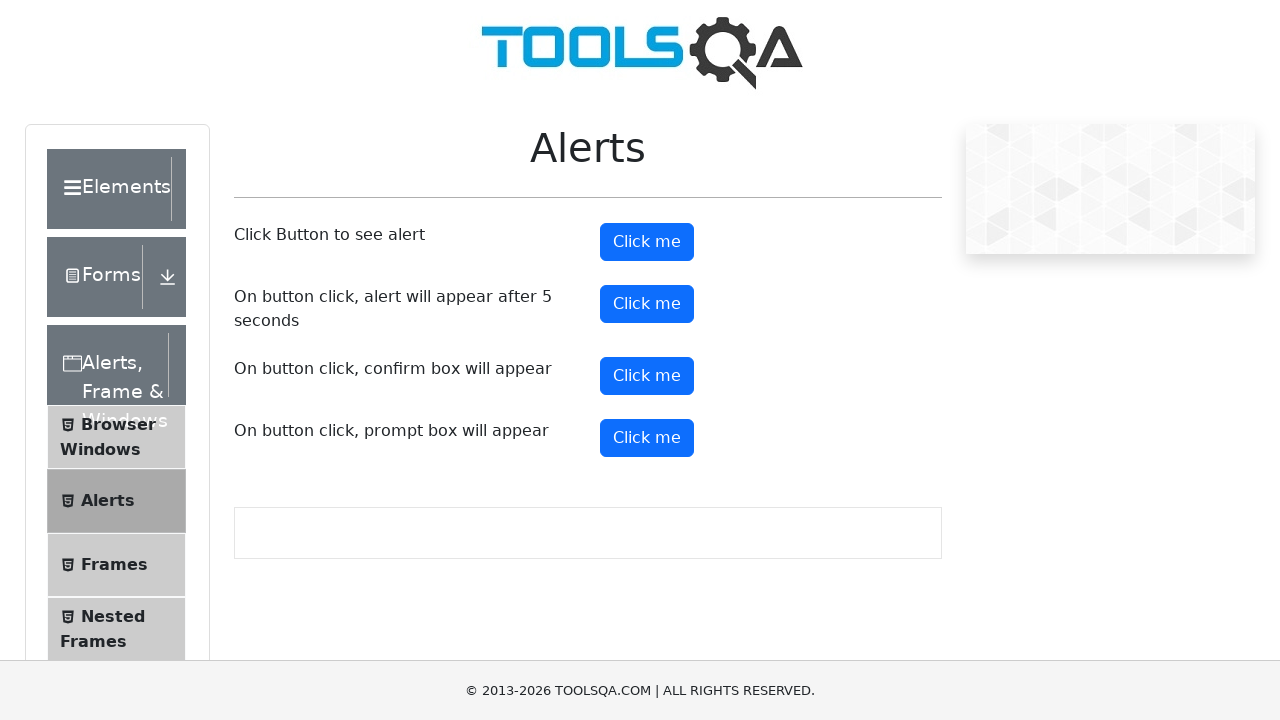